Tests a practice form by filling out personal information fields including name, email, gender, phone number, date of birth, subjects, hobbies, address, and state/city selection, then verifies the submitted data in a confirmation modal.

Starting URL: https://demoqa.com/automation-practice-form

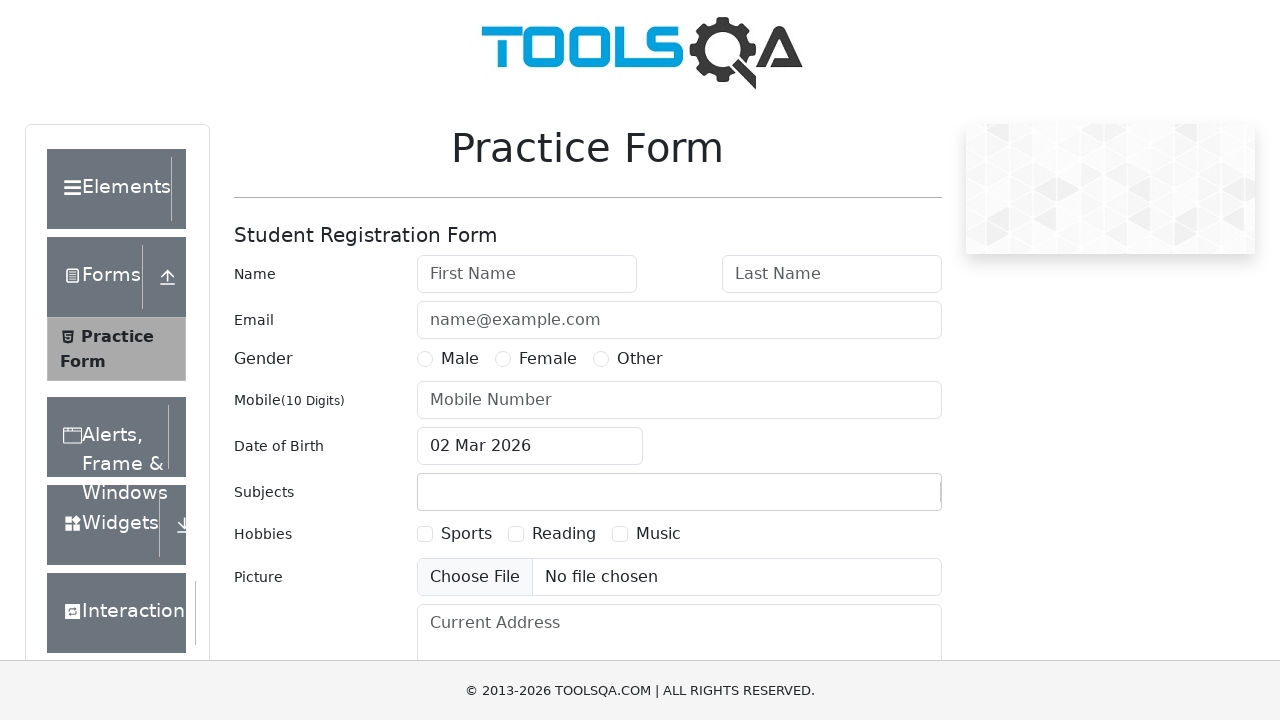

Removed fixed banner element
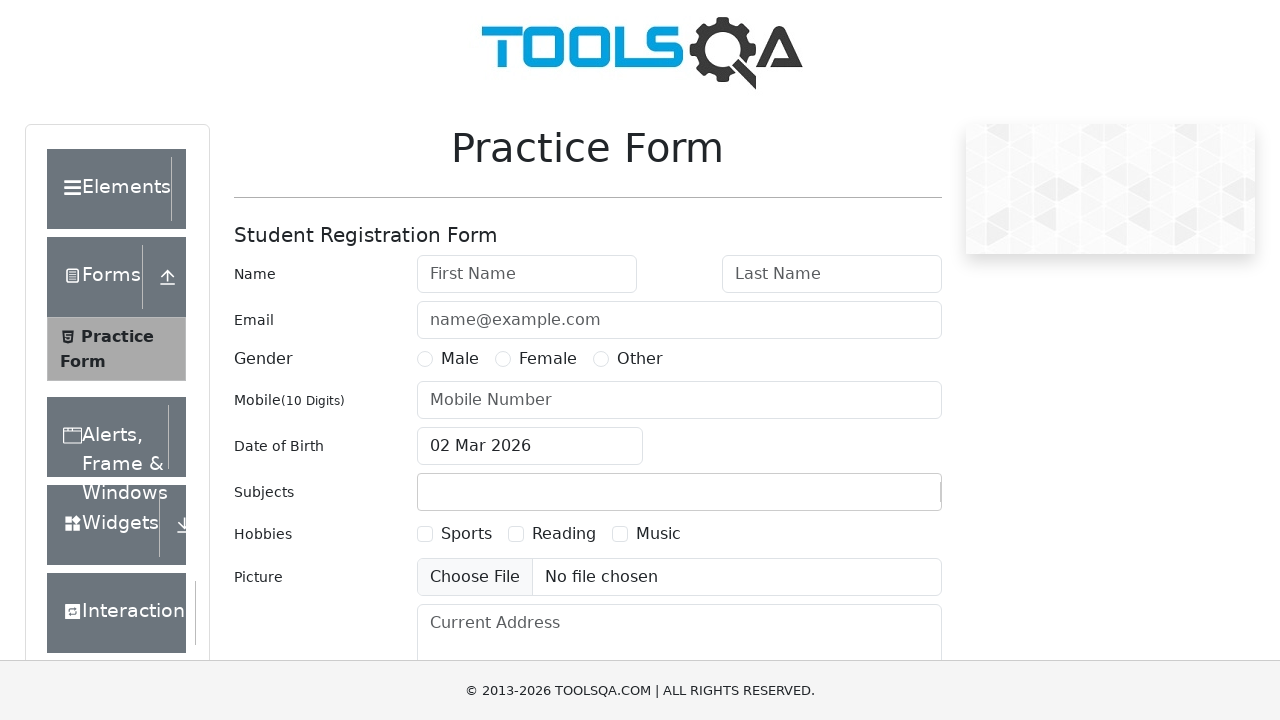

Removed footer element
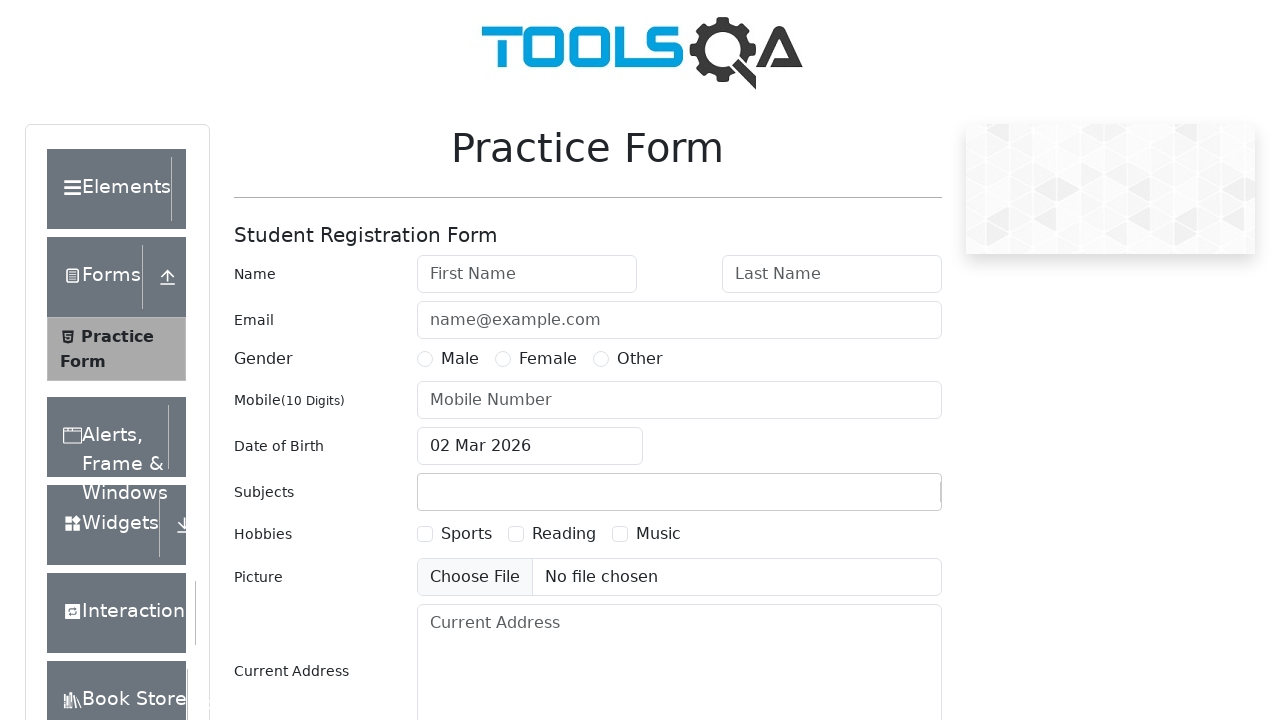

Filled first name field with 'Alice' on #firstName
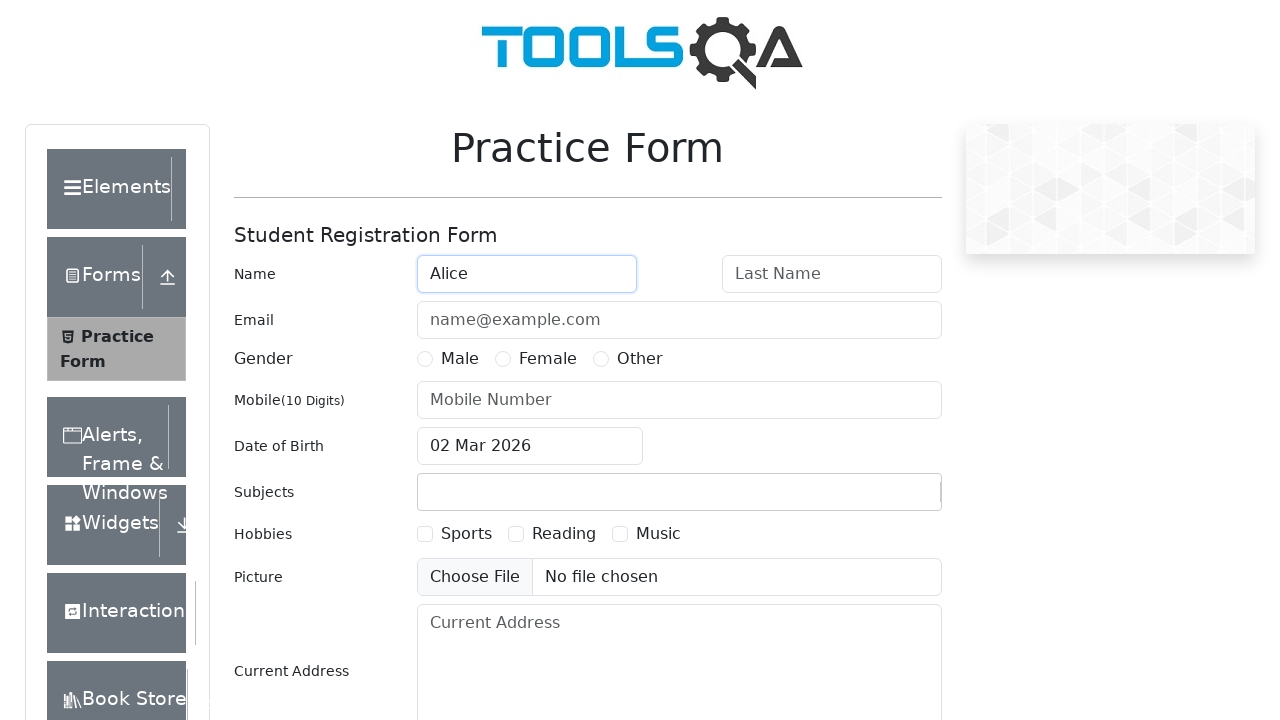

Filled last name field with 'Ivanova' on #lastName
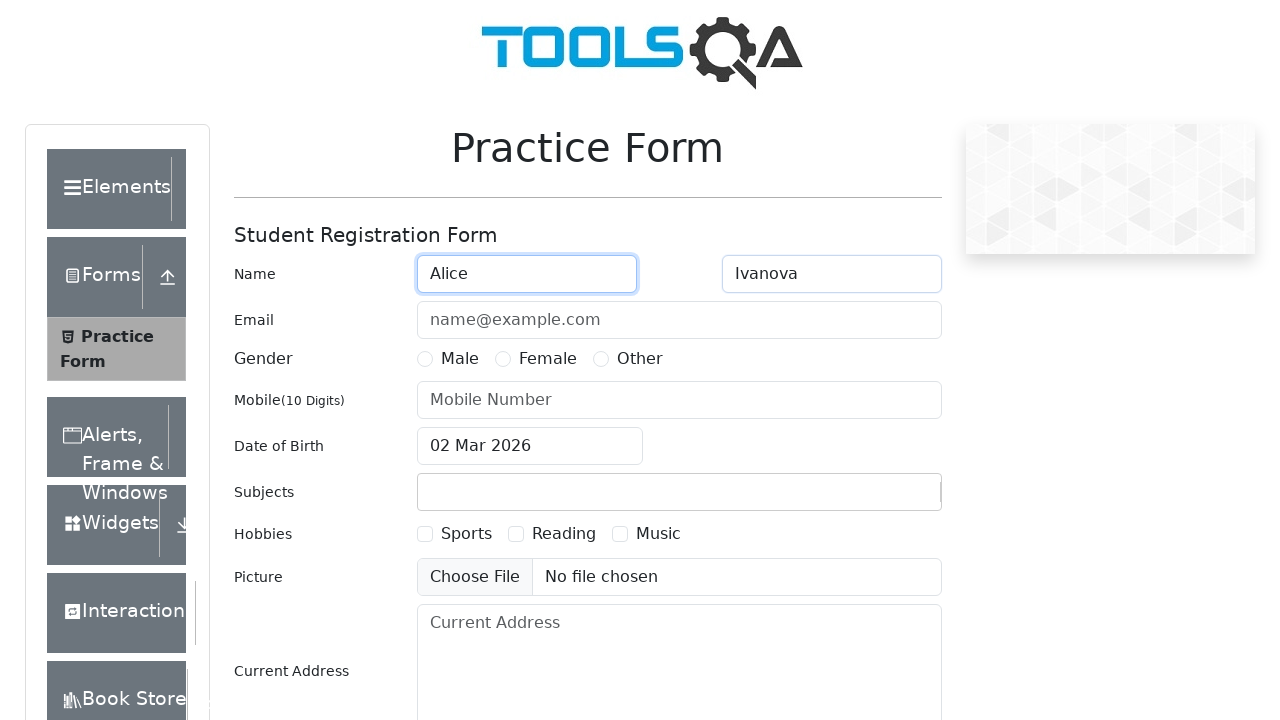

Filled email field with 'alice-lilo@mail.ru' on #userEmail
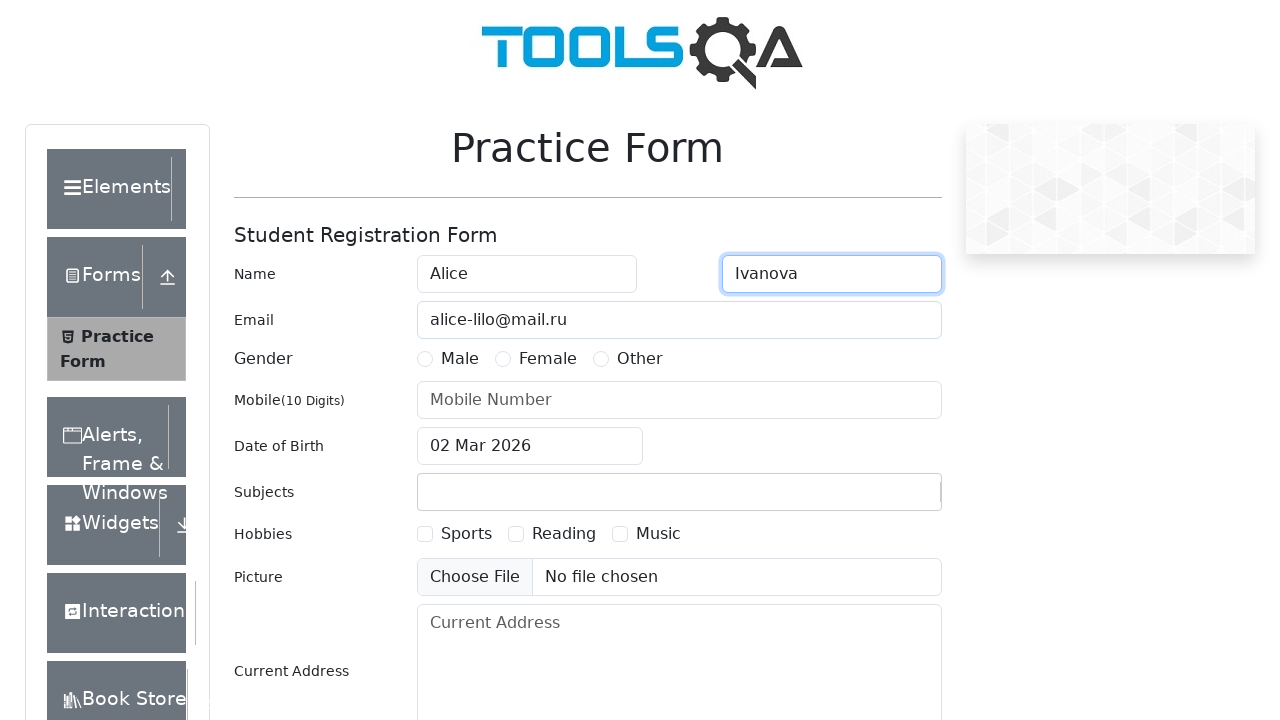

Selected 'Female' gender option at (548, 359) on #genterWrapper >> text=Female
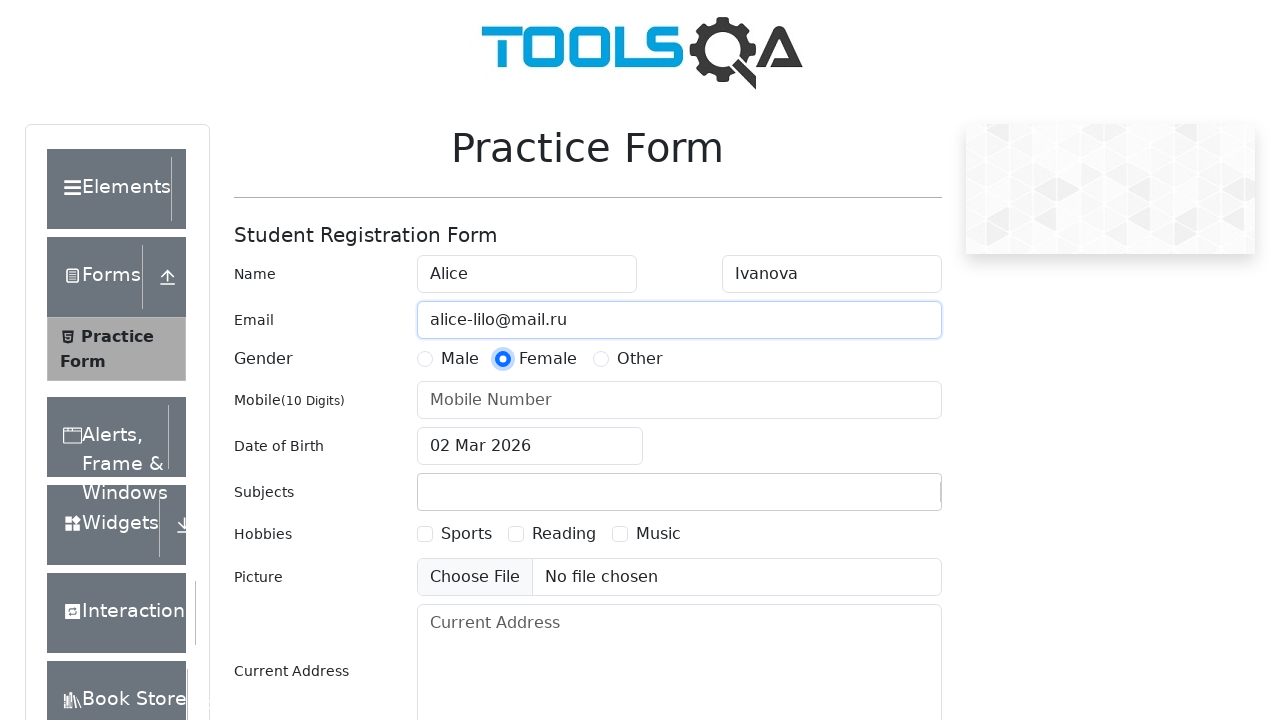

Filled phone number field with '1234567891' on #userNumber
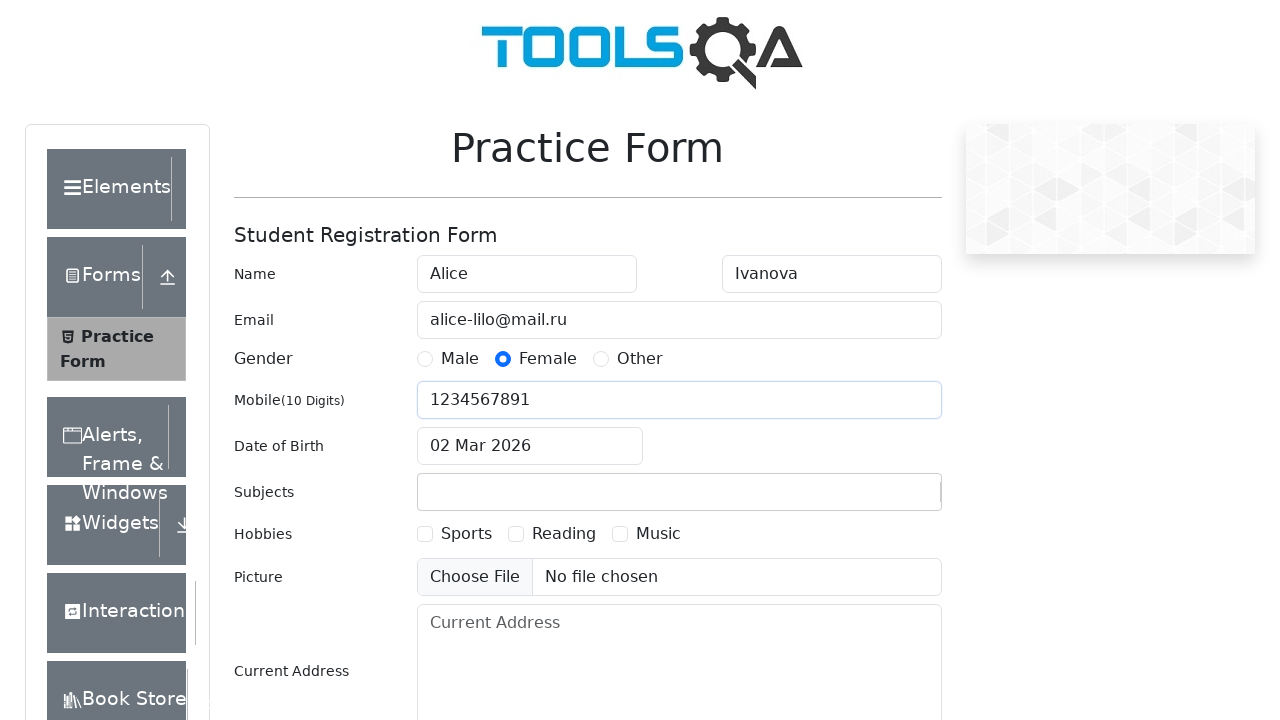

Clicked date of birth input field at (530, 446) on #dateOfBirthInput
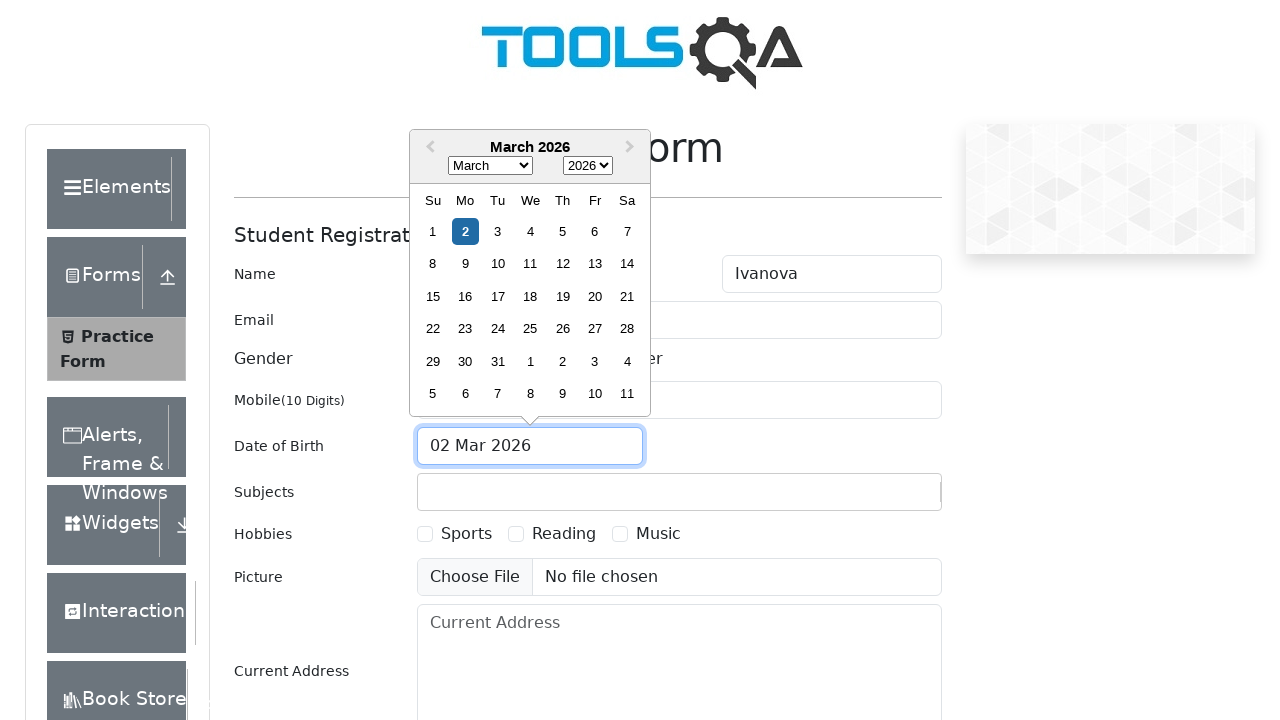

Selected 'April' from month dropdown on .react-datepicker__month-select
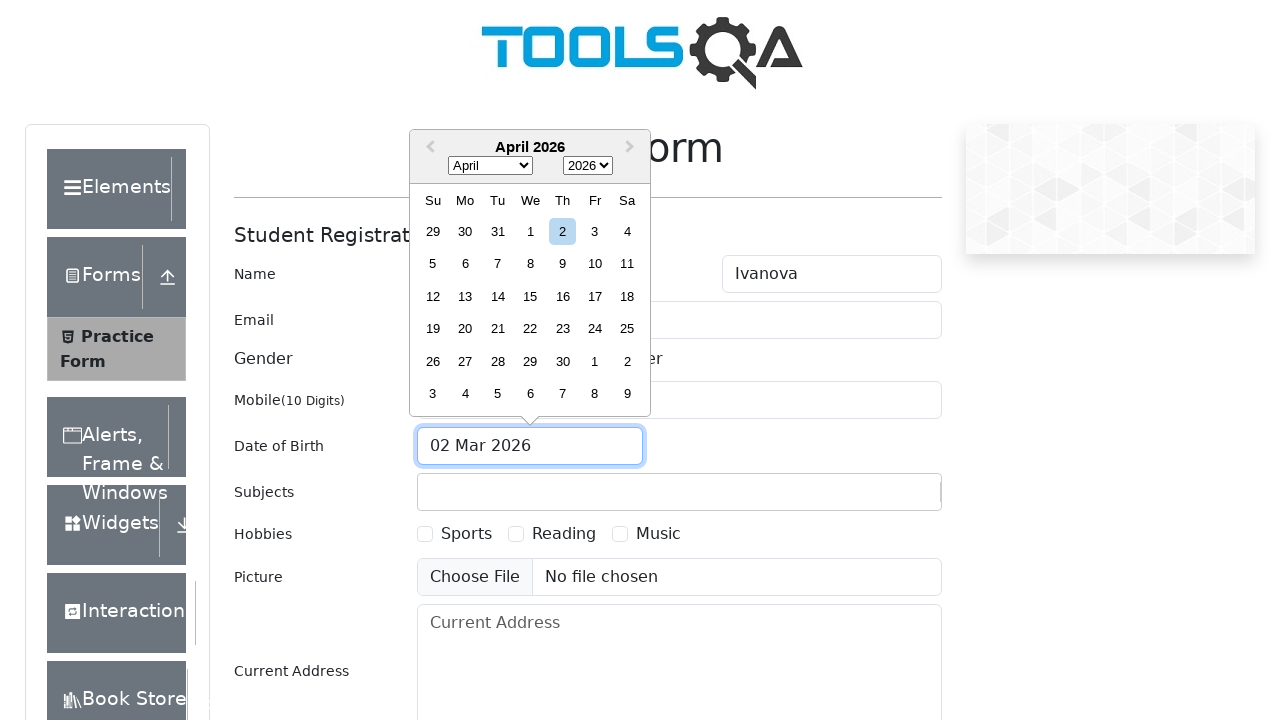

Selected '2005' from year dropdown on .react-datepicker__year-select
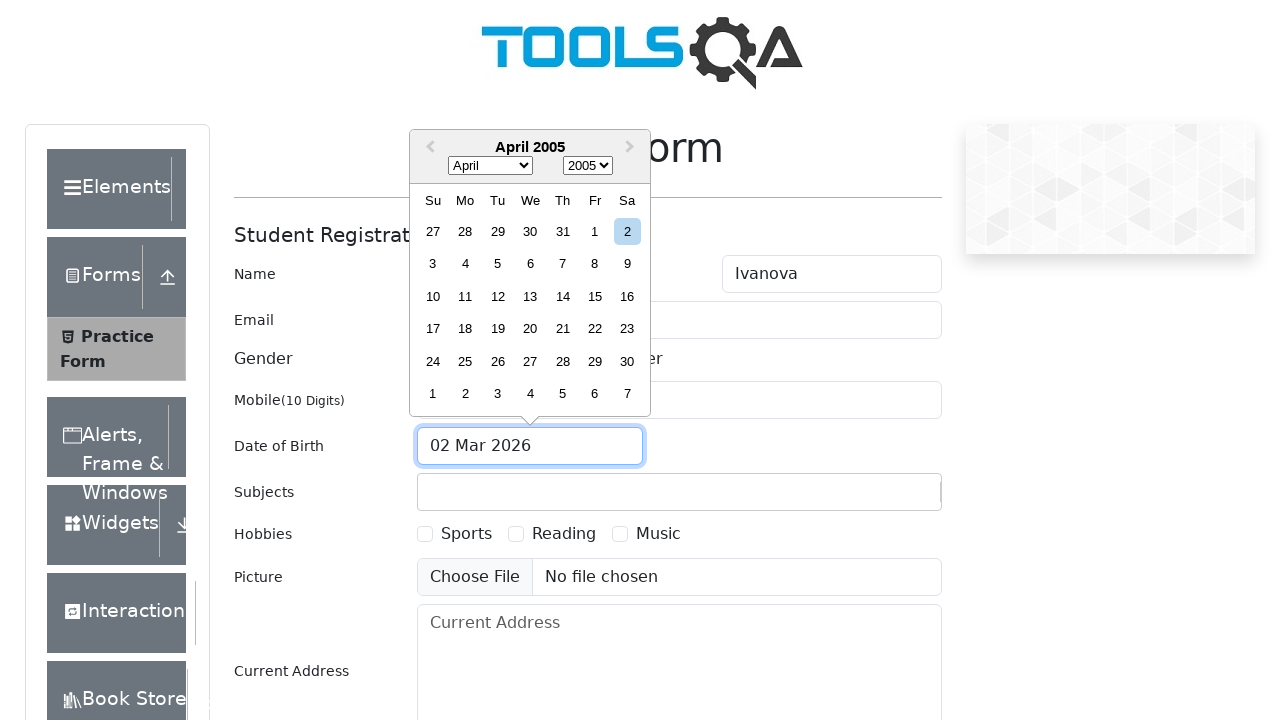

Selected day '28' from date picker at (562, 361) on .react-datepicker__day:not(.react-datepicker__day--outside-month) >> text=28
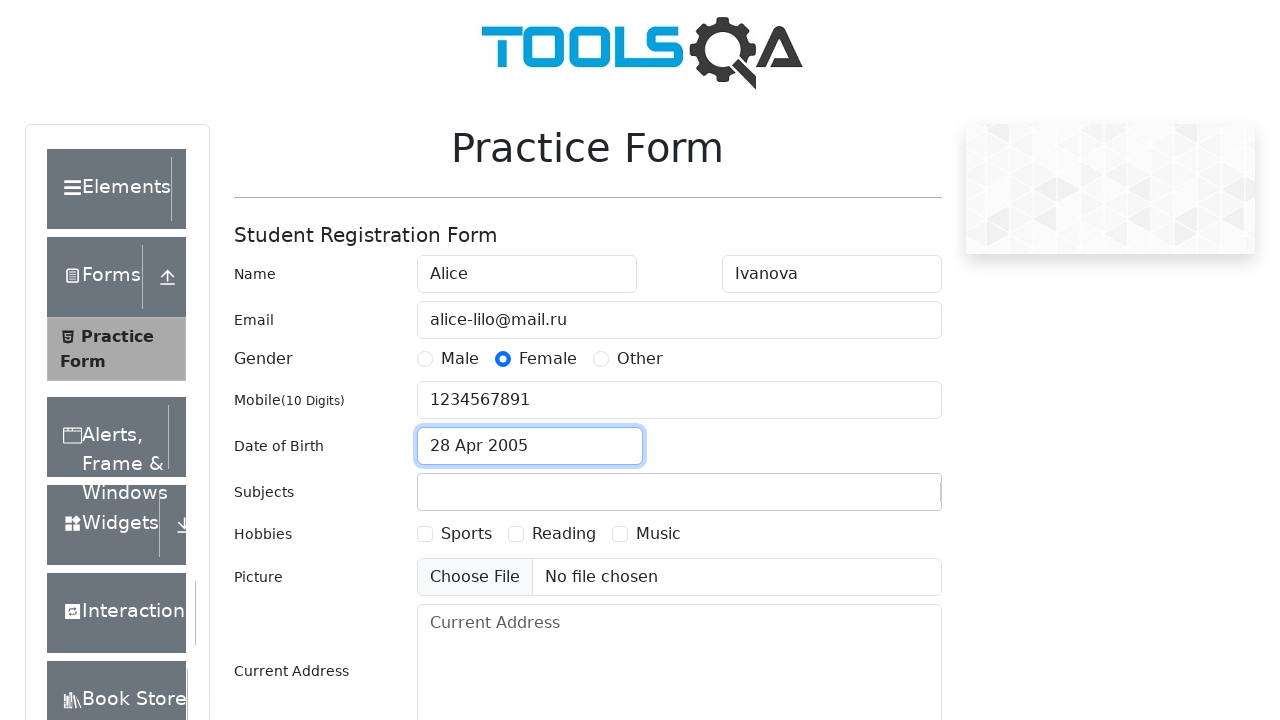

Filled subjects input with 'Maths' on #subjectsInput
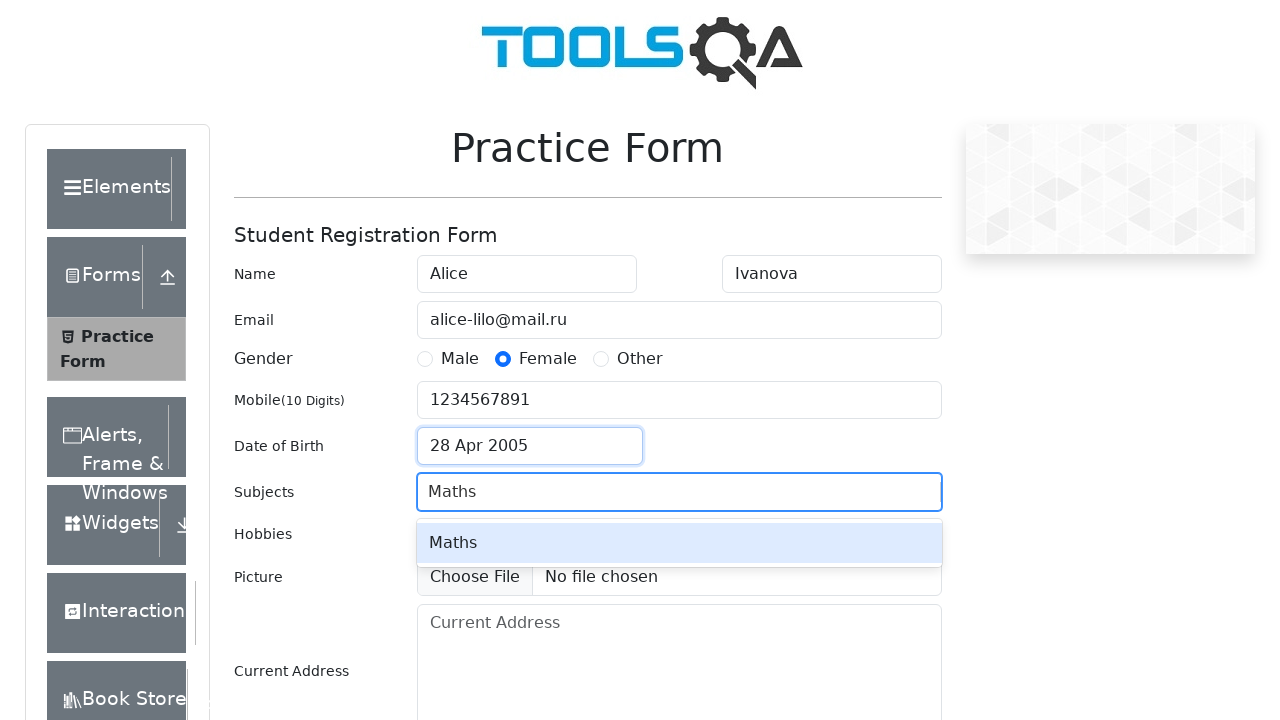

Pressed Enter to confirm subject 'Maths' on #subjectsInput
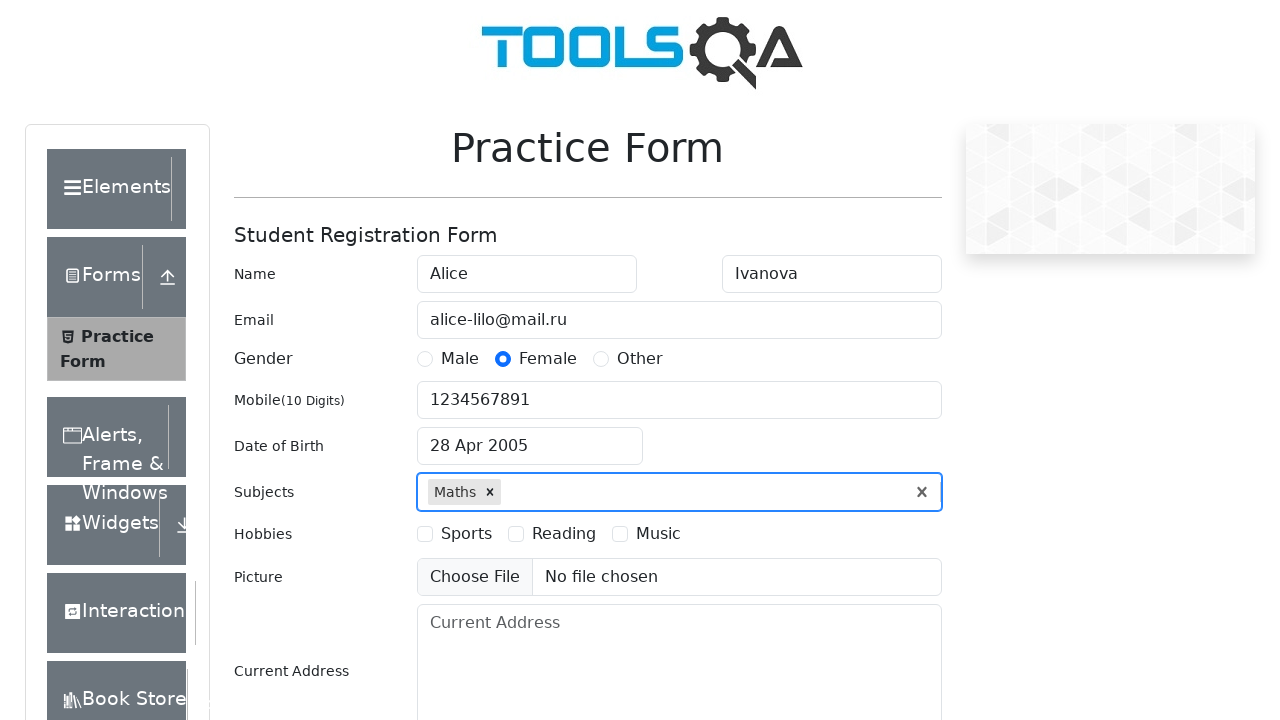

Selected 'Sports' hobby checkbox at (466, 534) on #hobbiesWrapper >> text=Sports
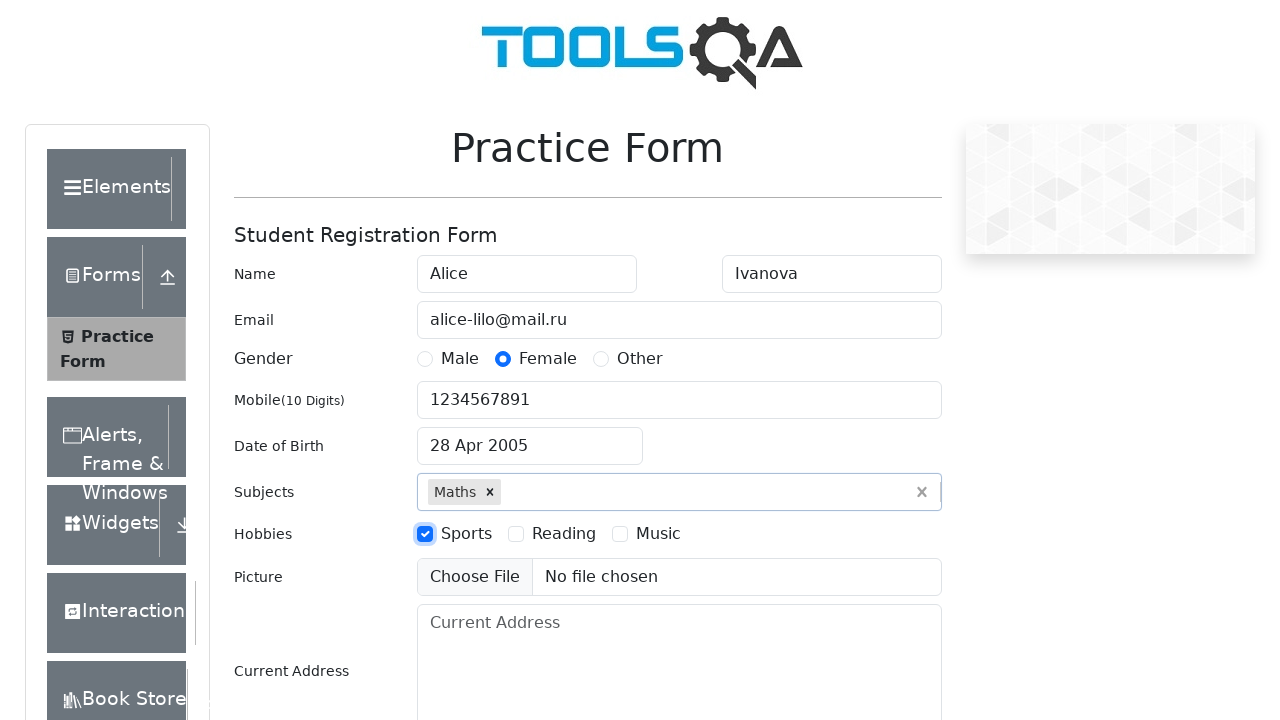

Selected 'Reading' hobby checkbox at (564, 534) on #hobbiesWrapper >> text=Reading
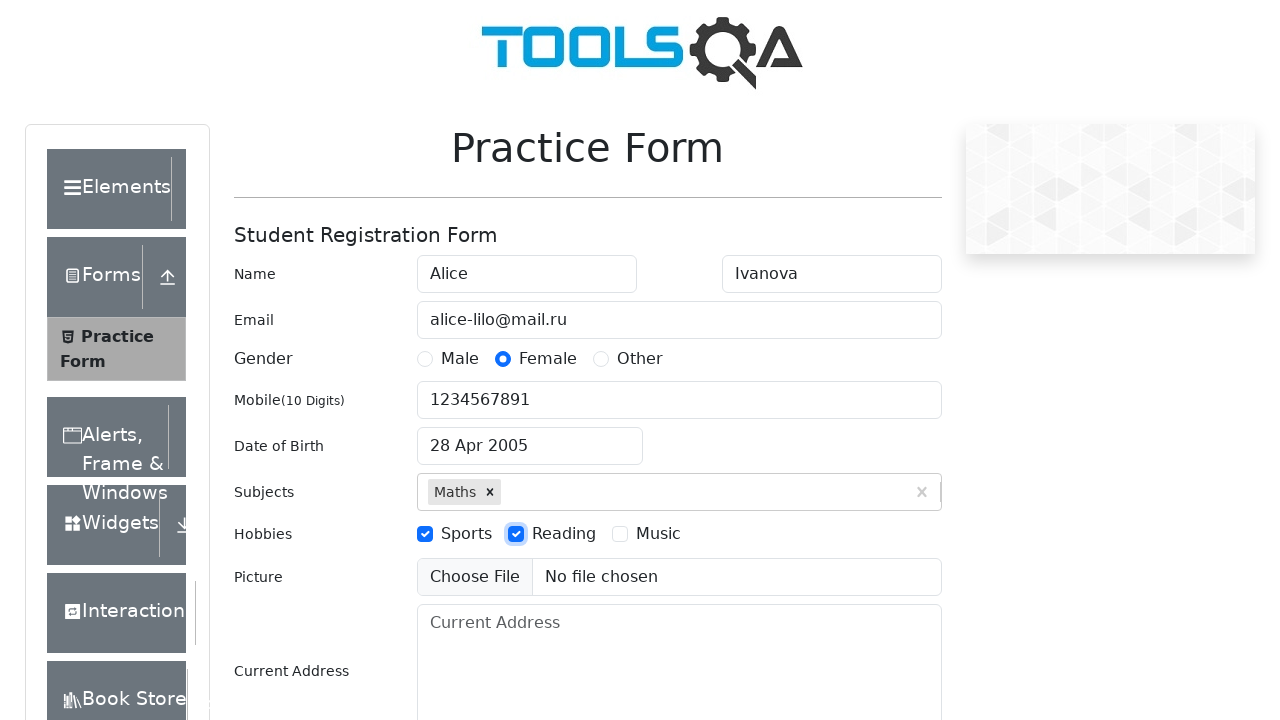

Selected 'Music' hobby checkbox at (658, 534) on #hobbiesWrapper >> text=Music
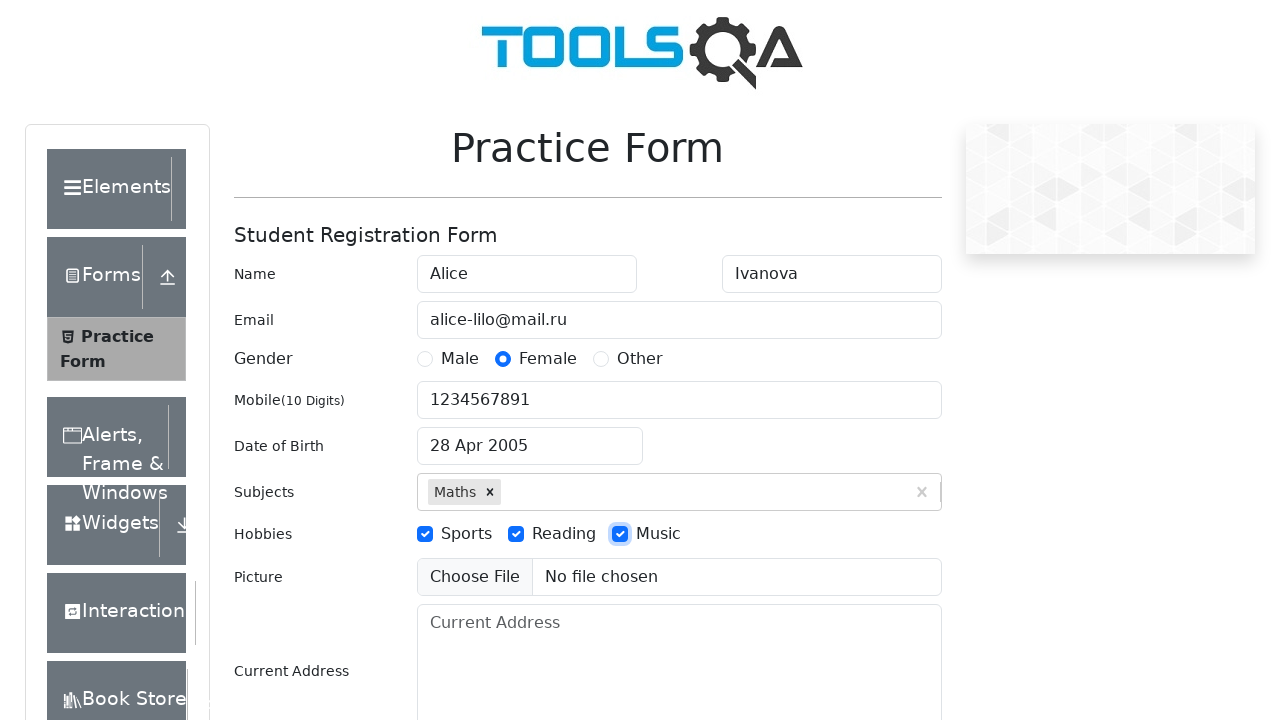

Filled current address field with multiline address on #currentAddress
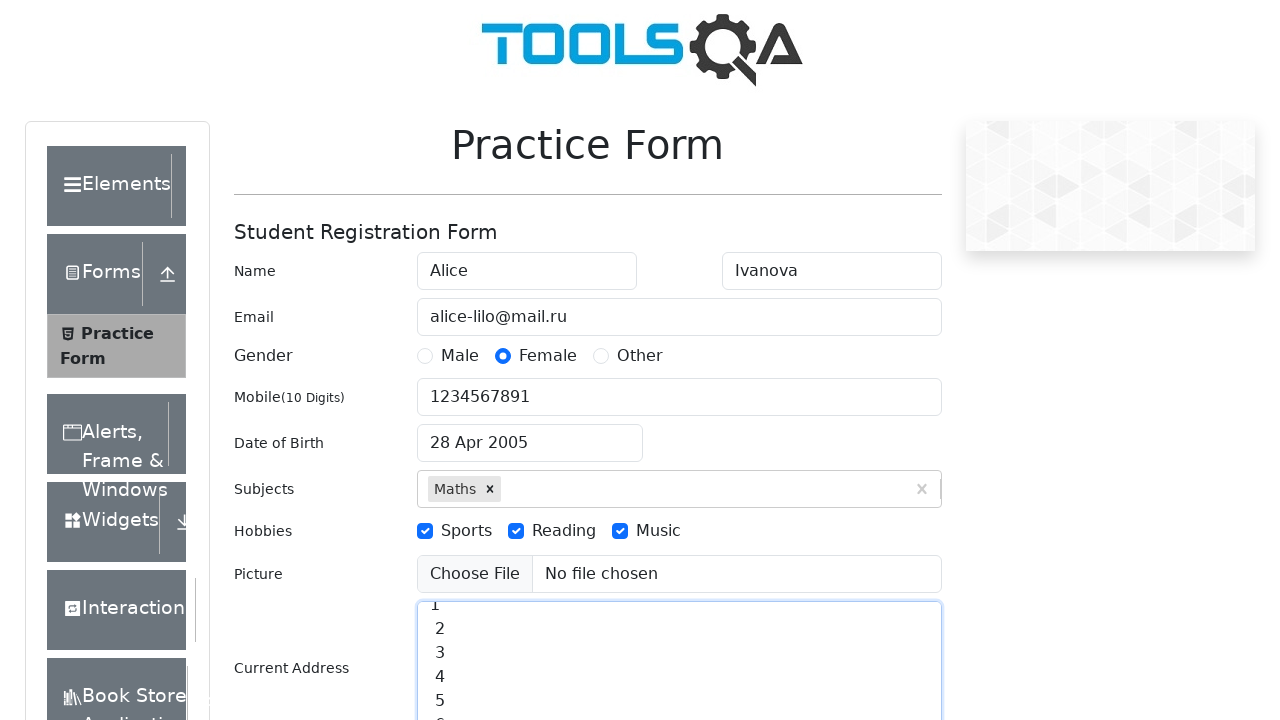

Filled state input field with 'NCR' on #userForm #react-select-3-input
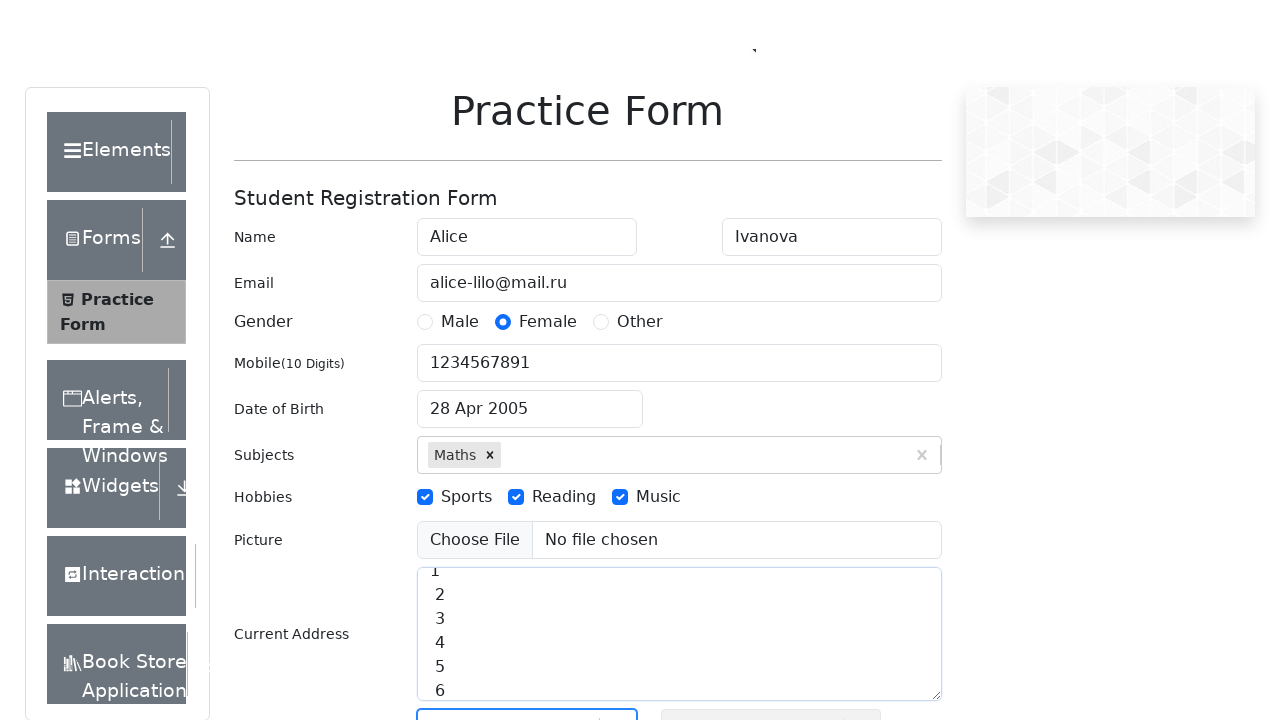

Pressed Enter to confirm state selection 'NCR' on #userForm #react-select-3-input
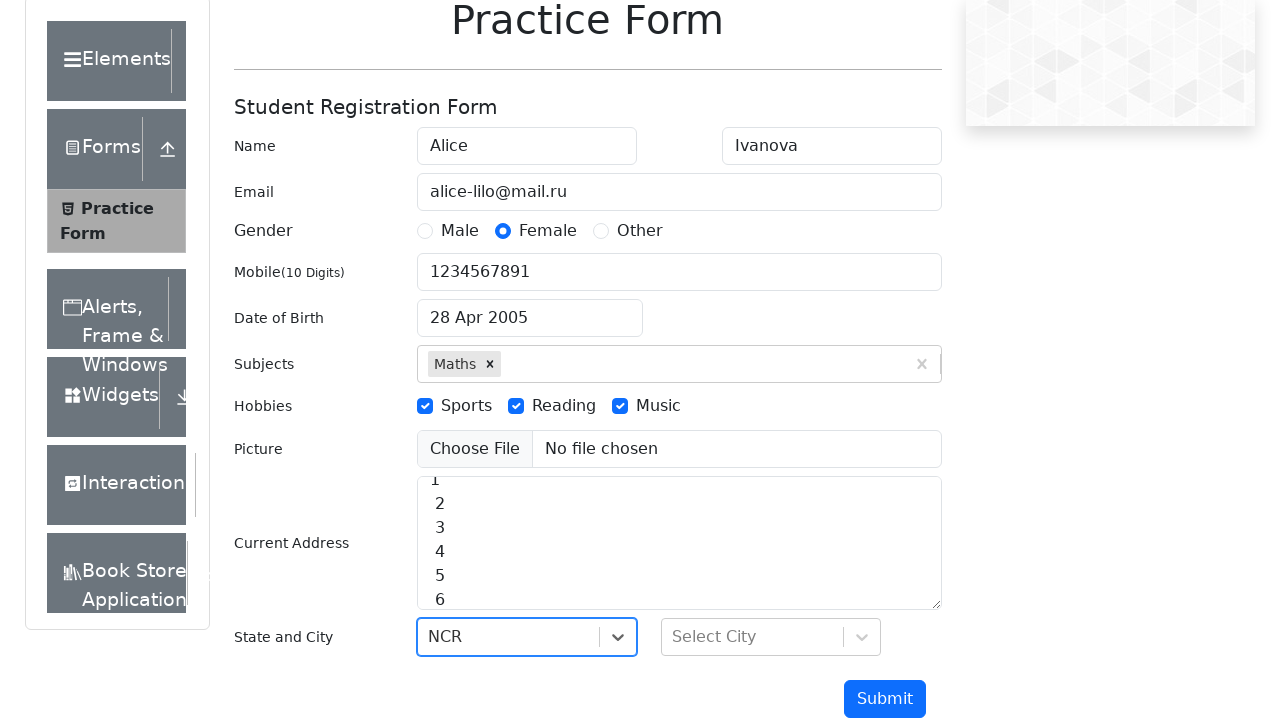

Filled city input field with 'Delhi' on #userForm #react-select-4-input
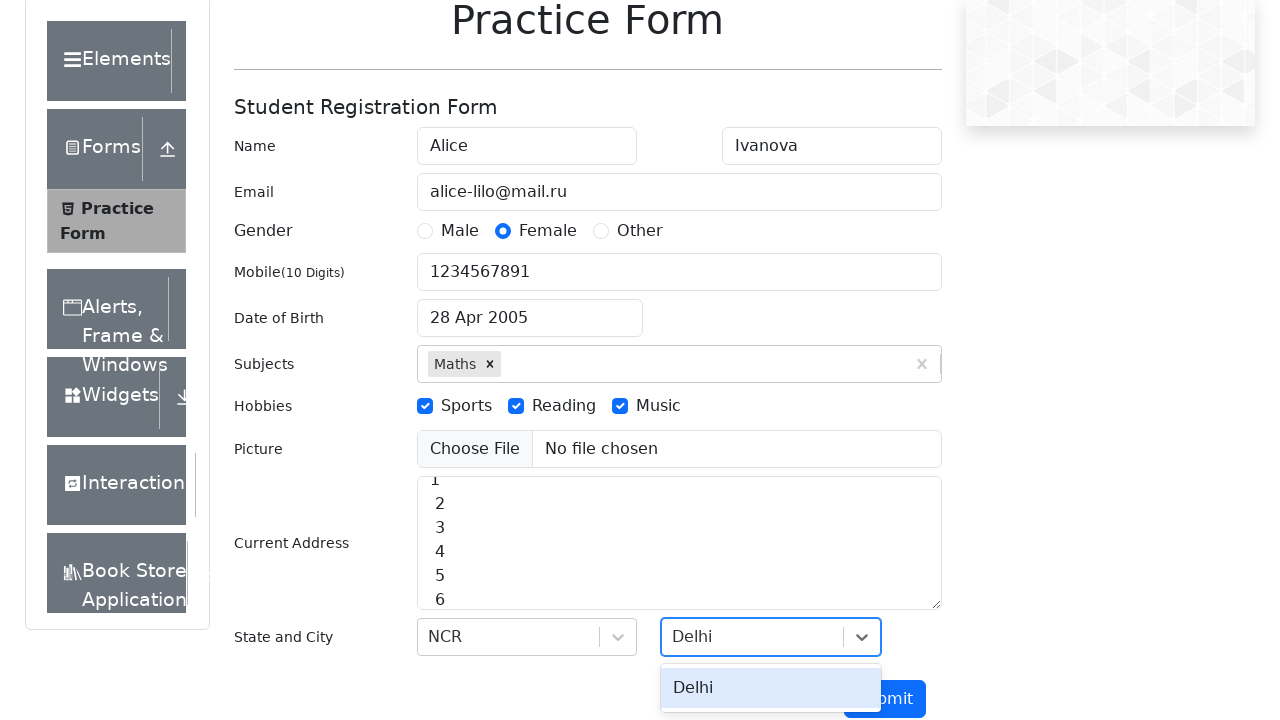

Pressed Enter to confirm city selection 'Delhi' on #userForm #react-select-4-input
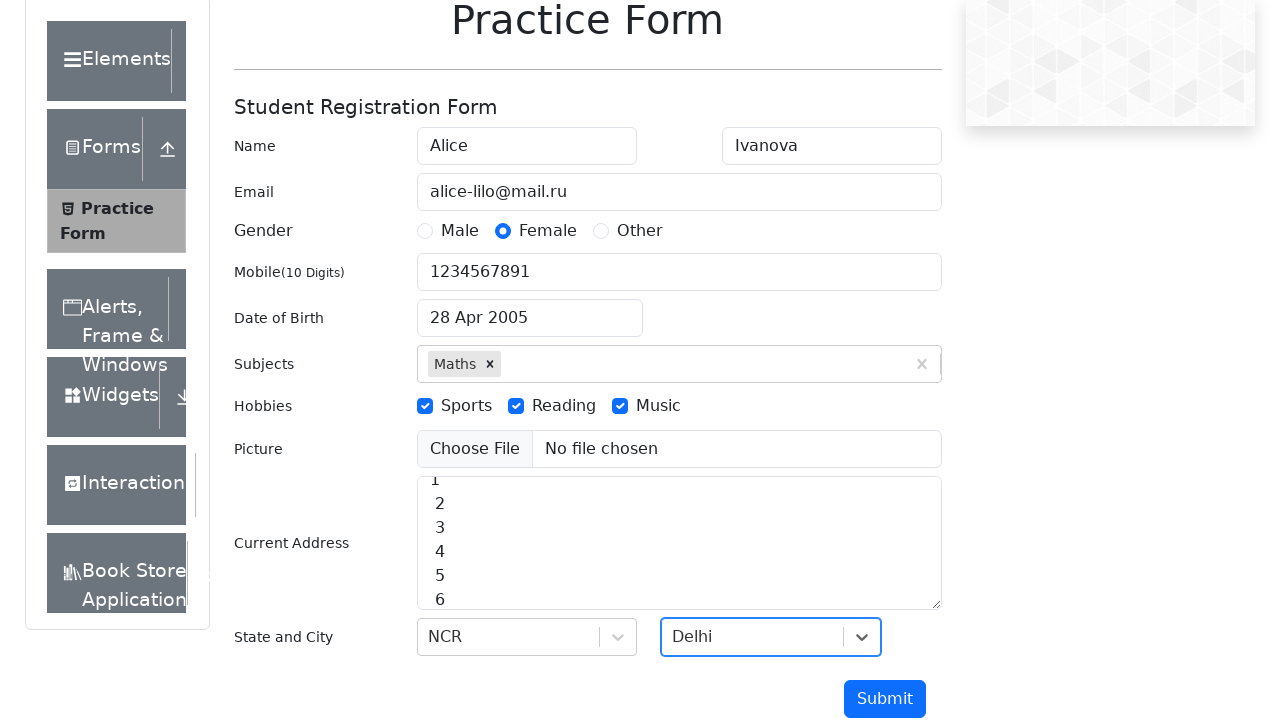

Clicked submit button to submit the practice form at (885, 699) on #userForm #submit
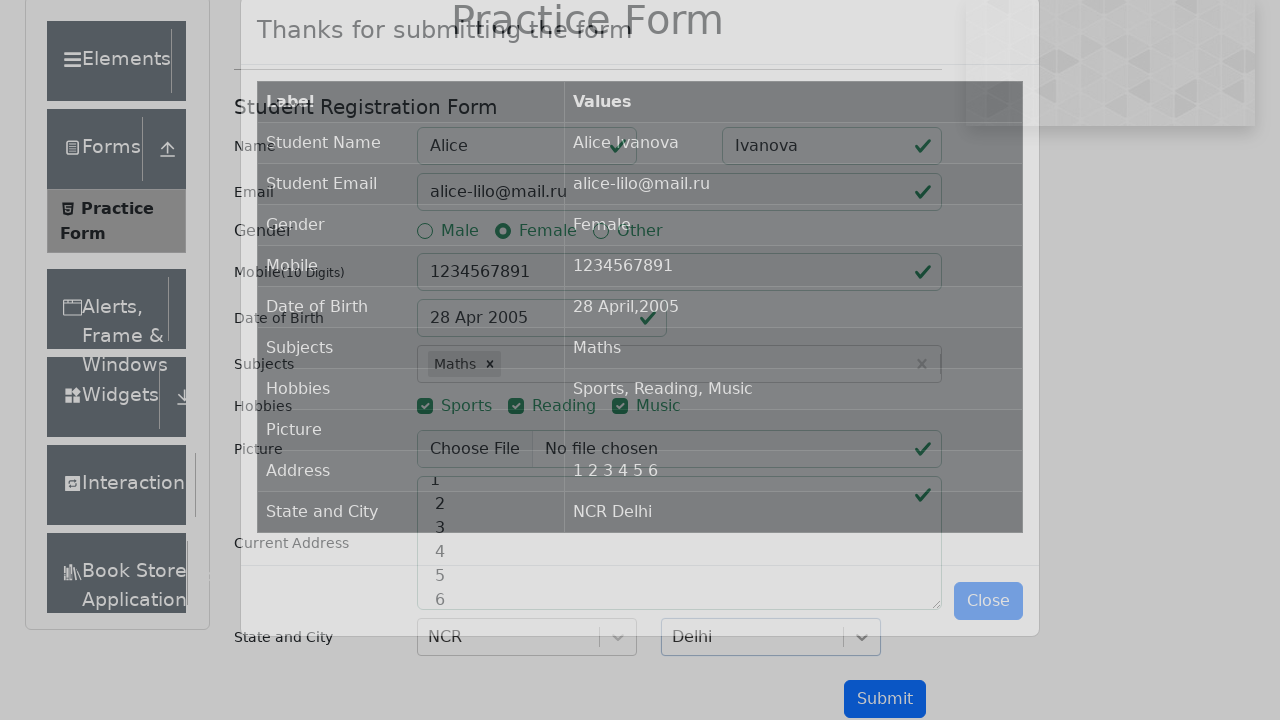

Confirmation modal with submitted data appeared
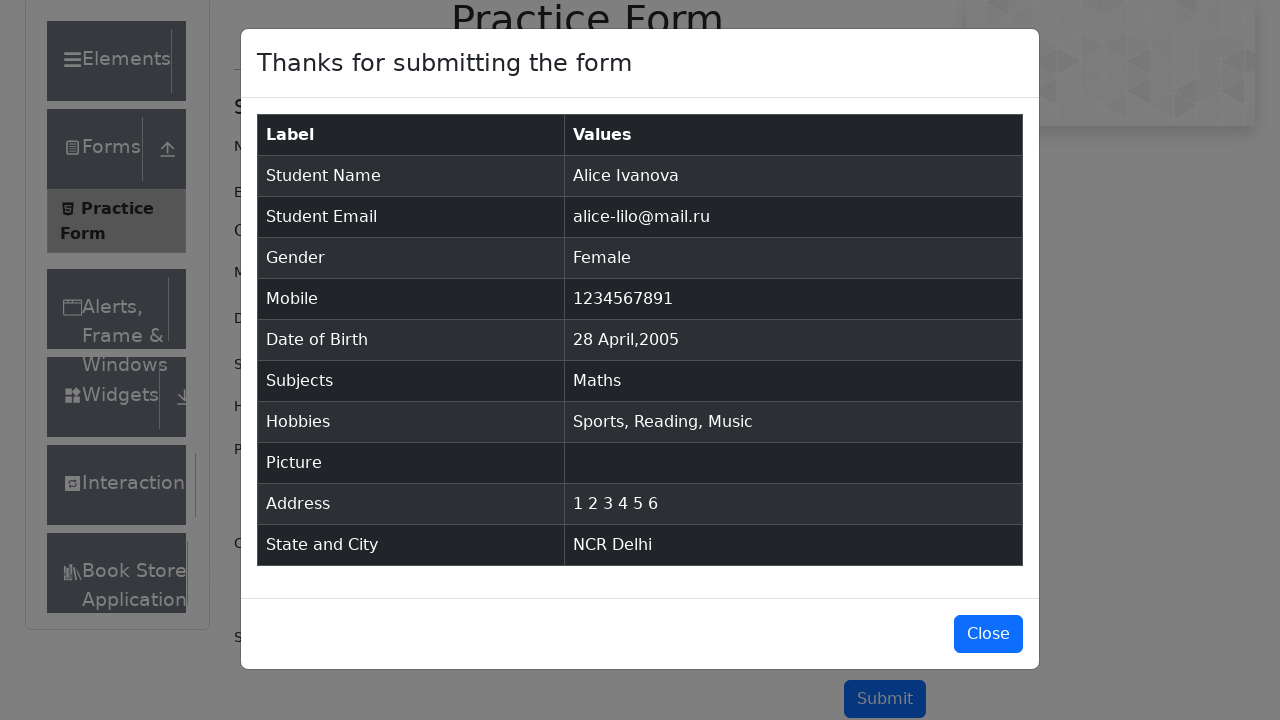

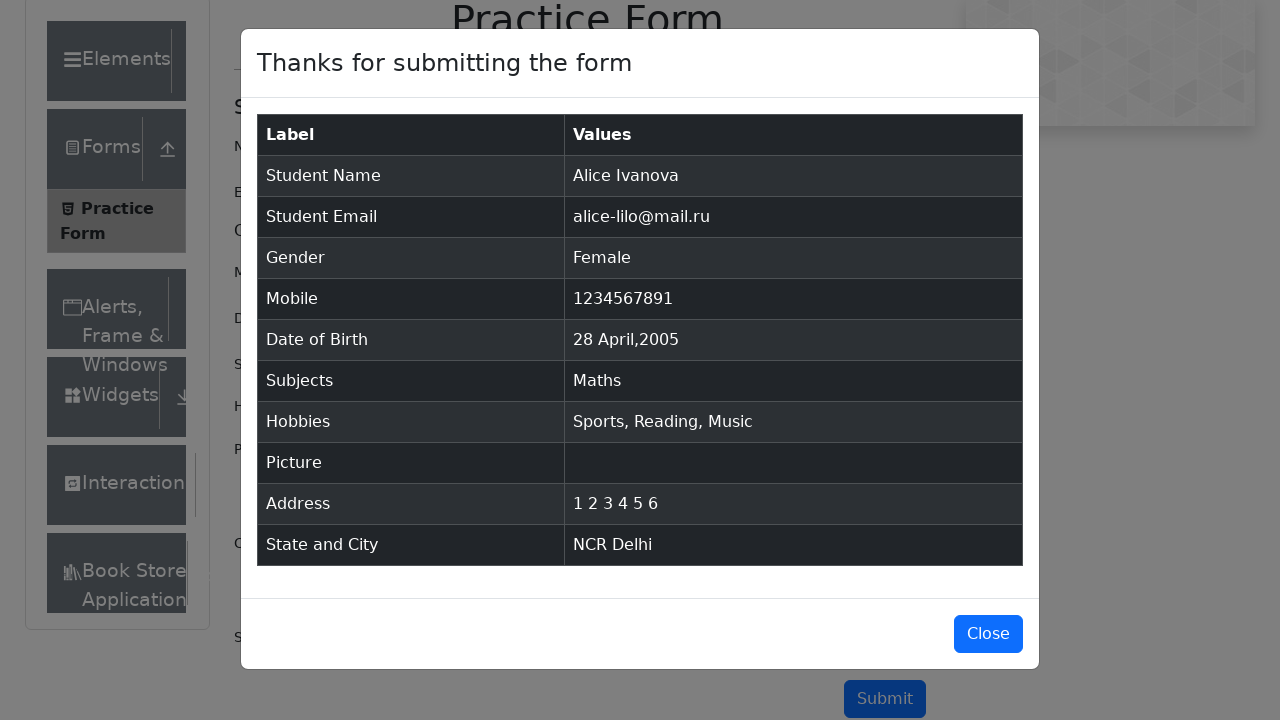